Tests mouse hover functionality by hovering over different images to reveal captions

Starting URL: https://bonigarcia.dev/selenium-webdriver-java/mouse-over.html

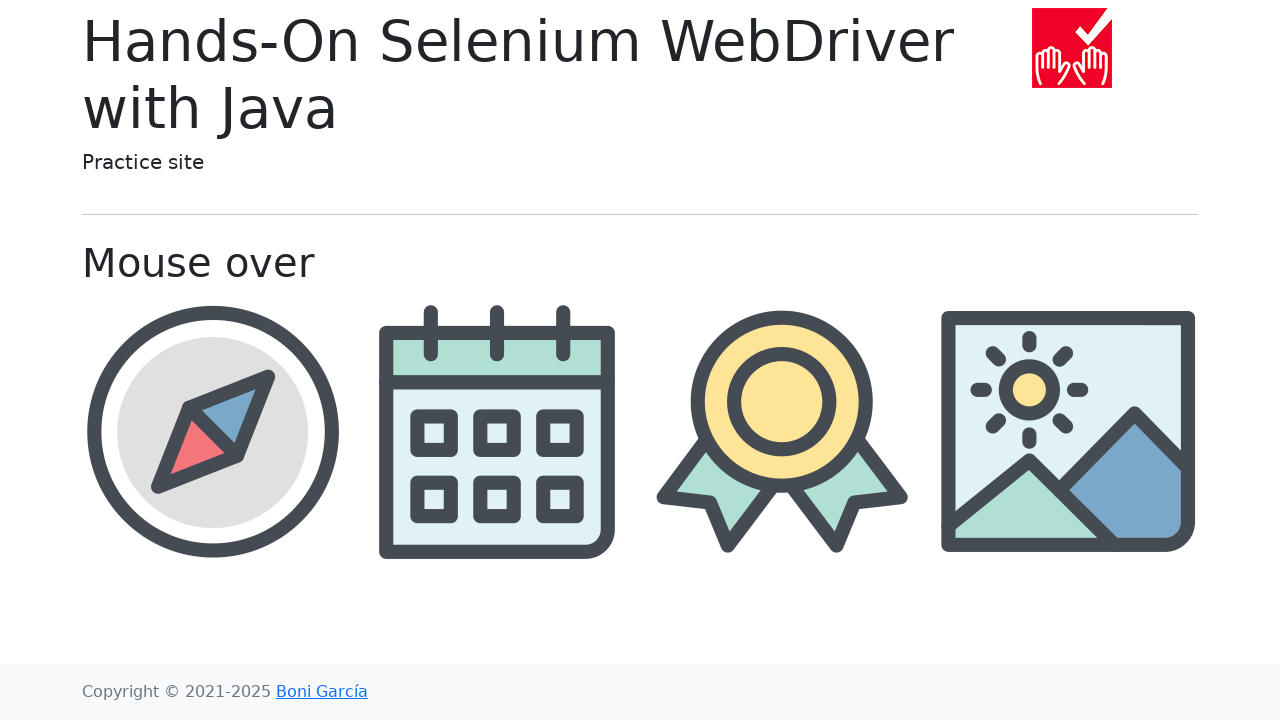

Hovered over compass image to reveal caption at (212, 431) on //img[@src='img/compass.png']
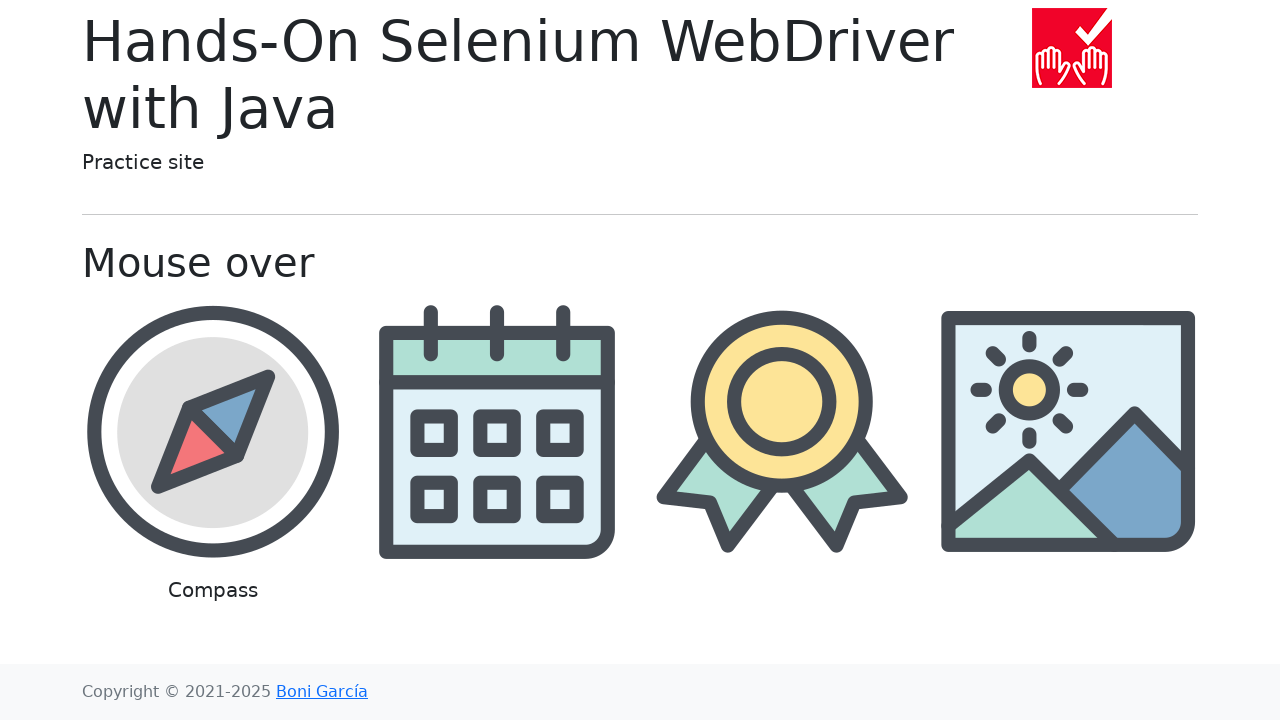

Hovered over calendar image to reveal caption at (498, 431) on //img[@src='img/calendar.png']
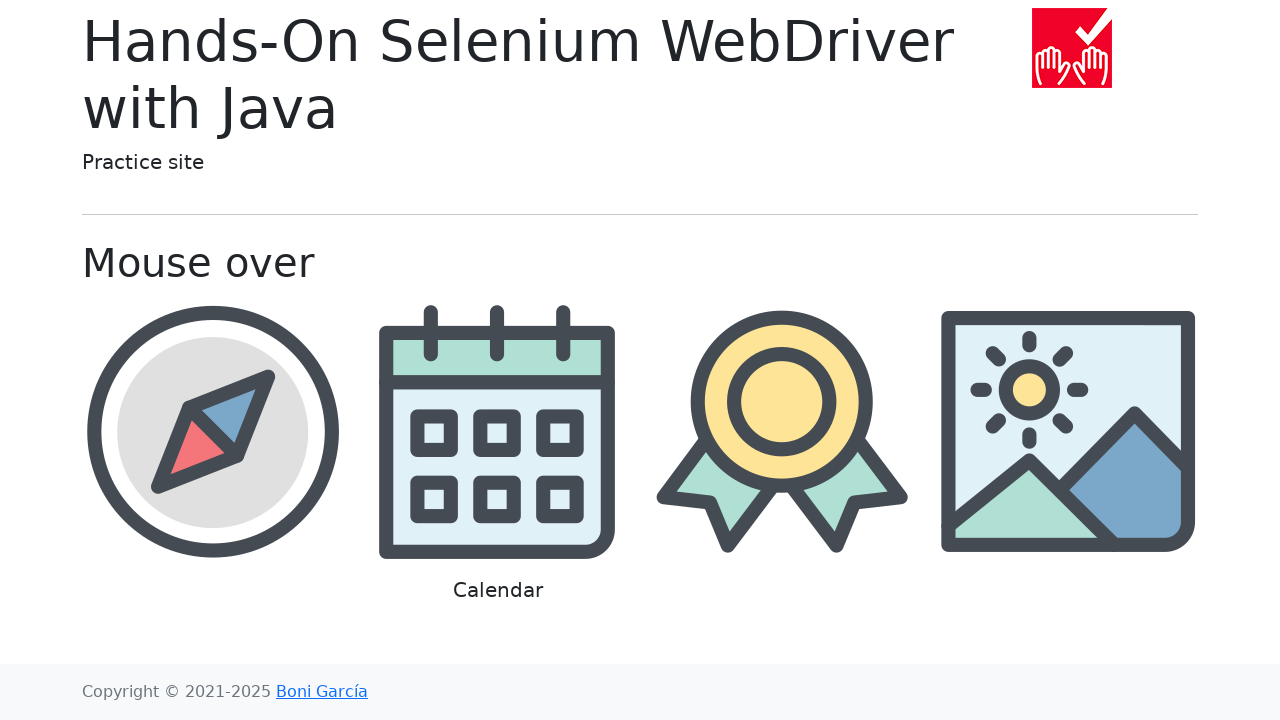

Hovered over award image to reveal caption at (782, 431) on //img[@src='img/award.png']
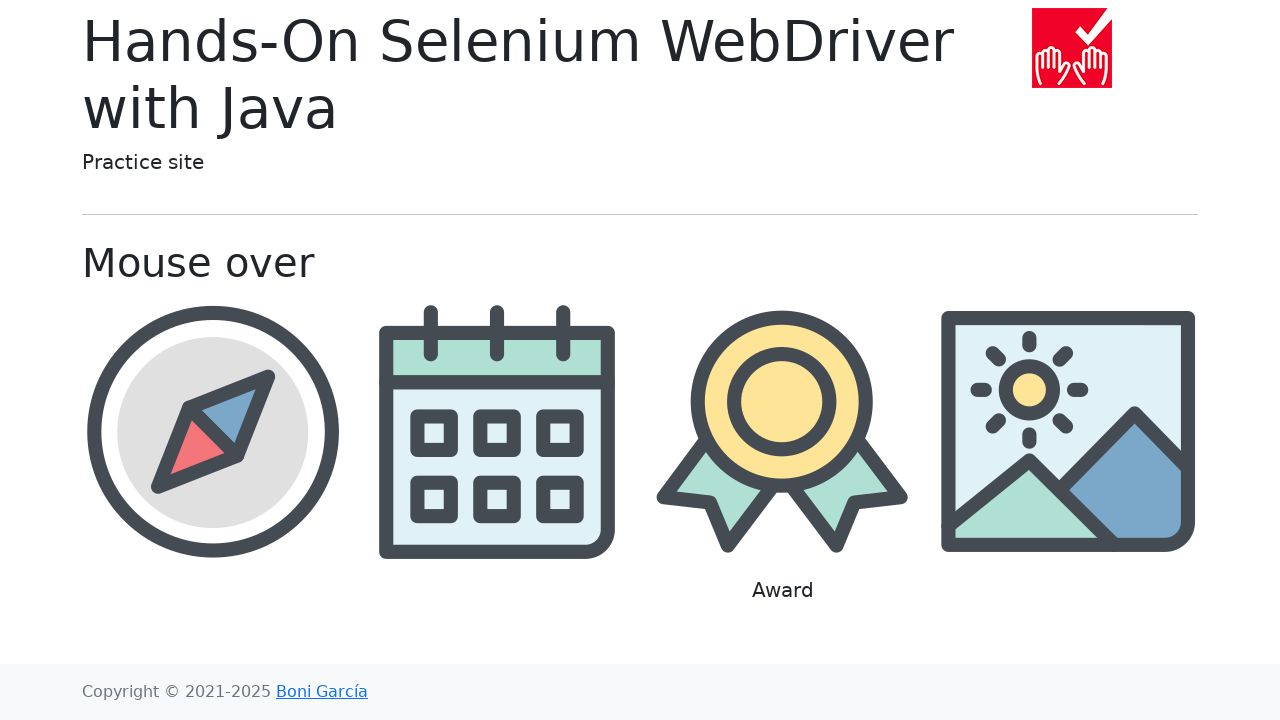

Hovered over landscape image to reveal caption at (1068, 431) on //img[@src='img/landscape.png']
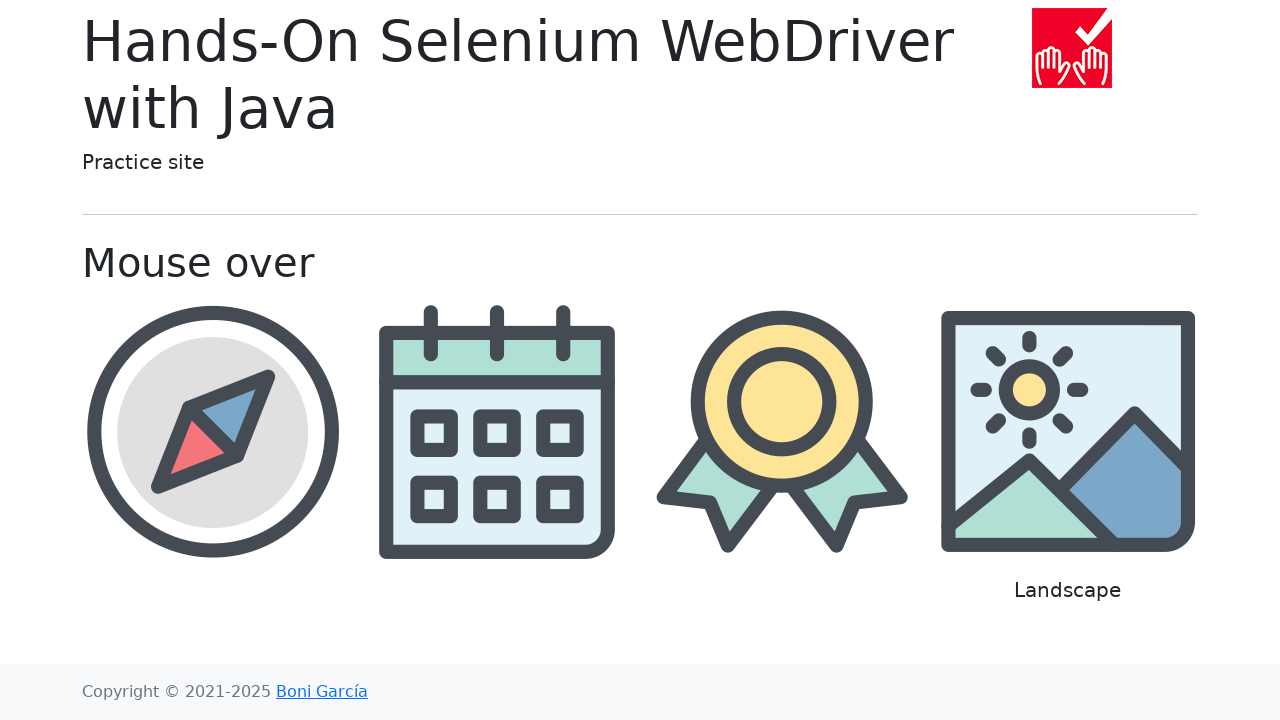

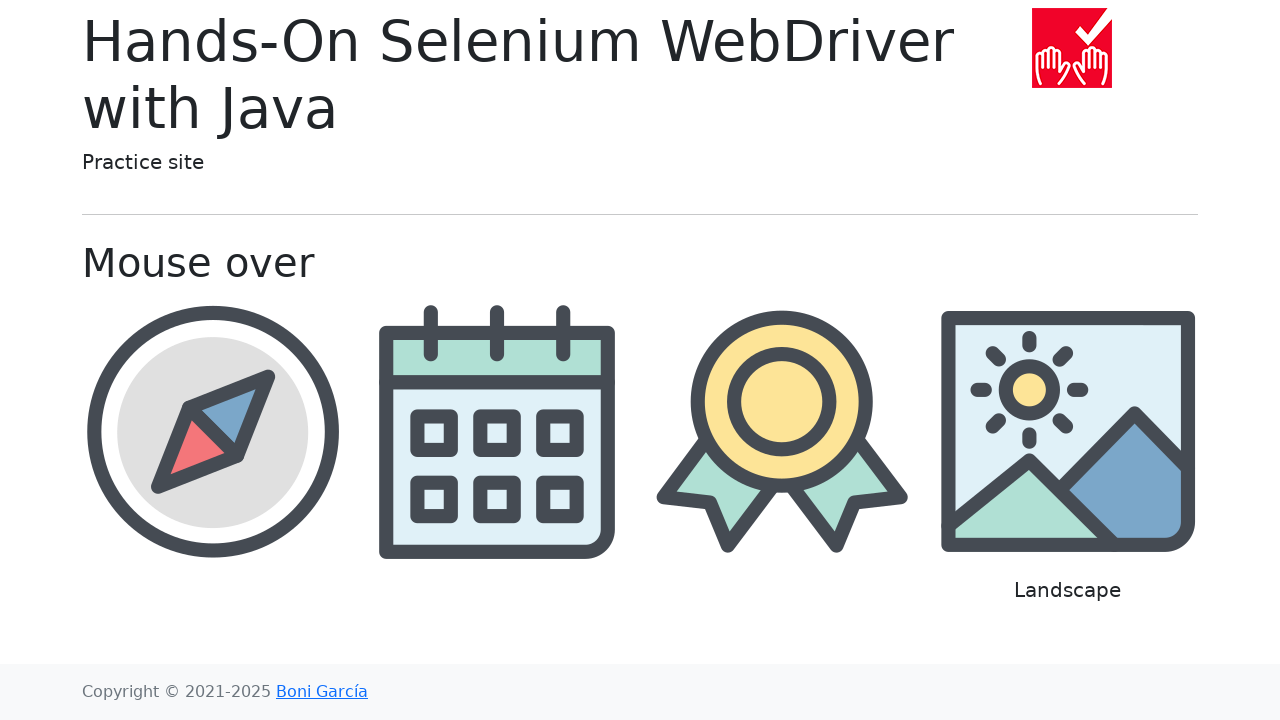